Tests adding and then removing an element by clicking Add Element then Delete, verifying the Delete button is removed

Starting URL: https://the-internet.herokuapp.com/

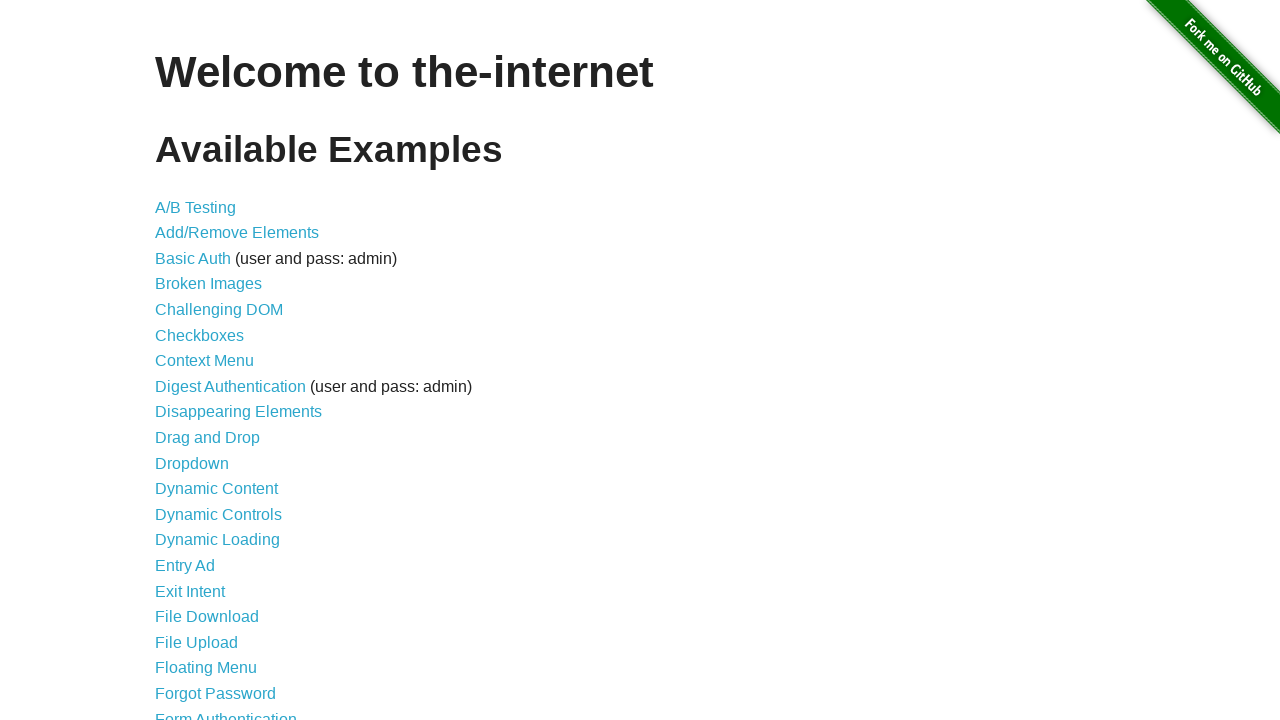

Clicked link to navigate to Add/Remove Elements page at (237, 233) on a:has-text('Add/Remove Elements')
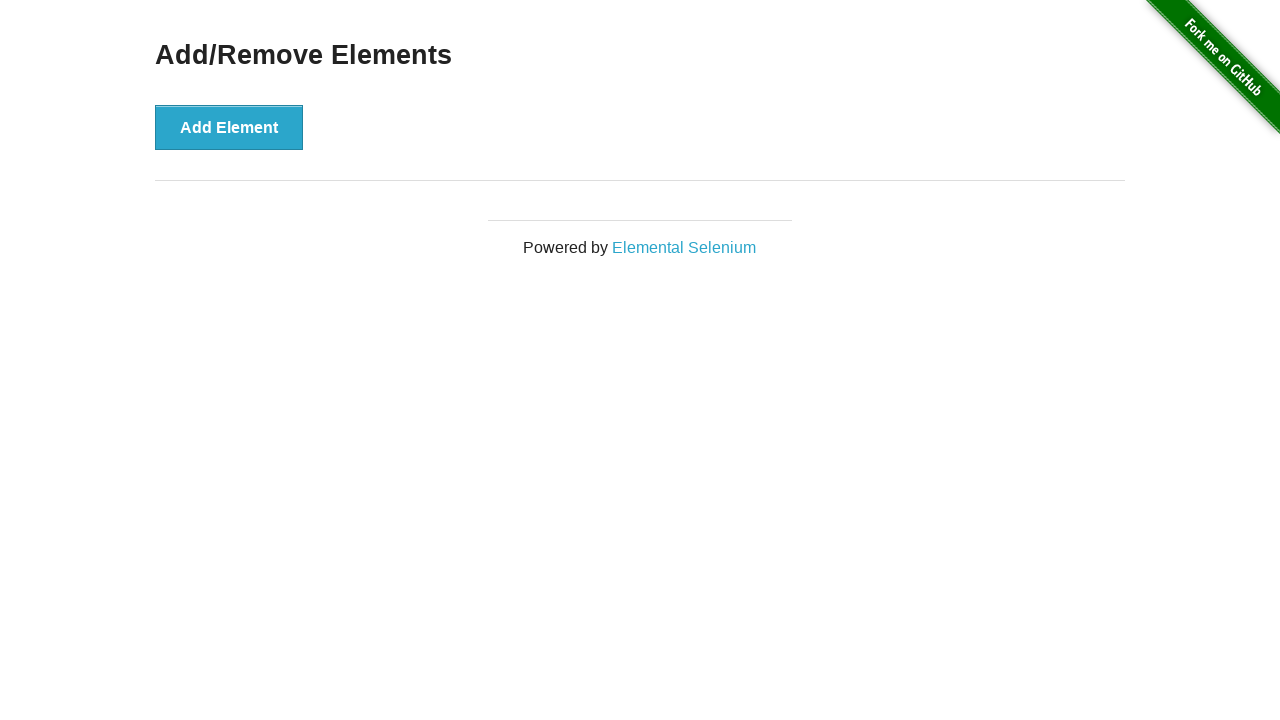

Clicked Add Element button to create new element at (229, 127) on button:has-text('Add Element')
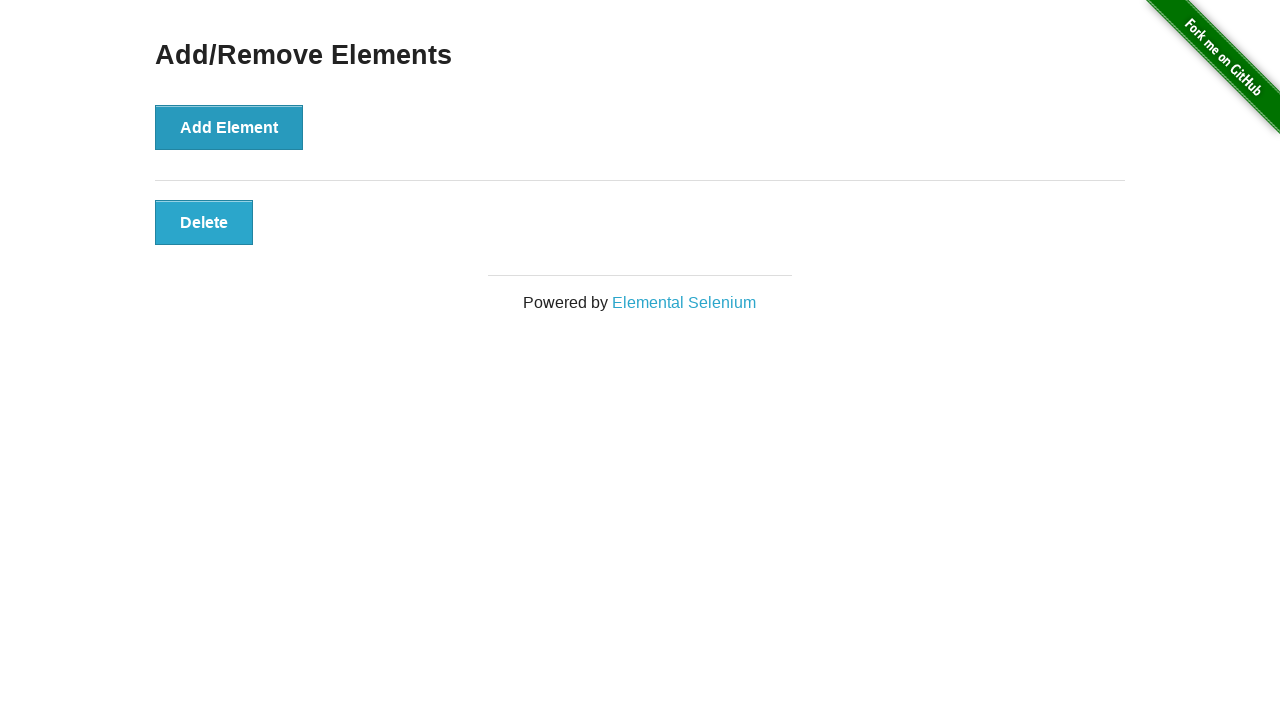

Clicked Delete button to remove the element at (204, 222) on button:has-text('Delete')
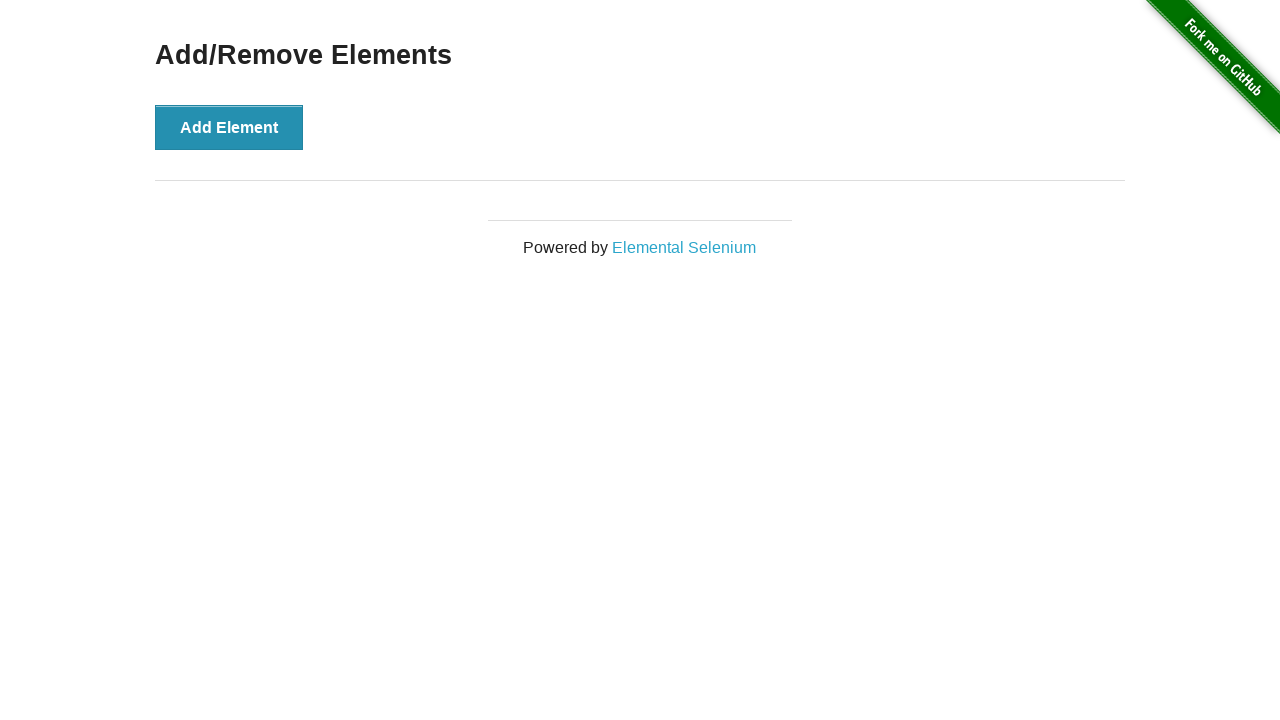

Verified that Delete button is no longer present after deletion
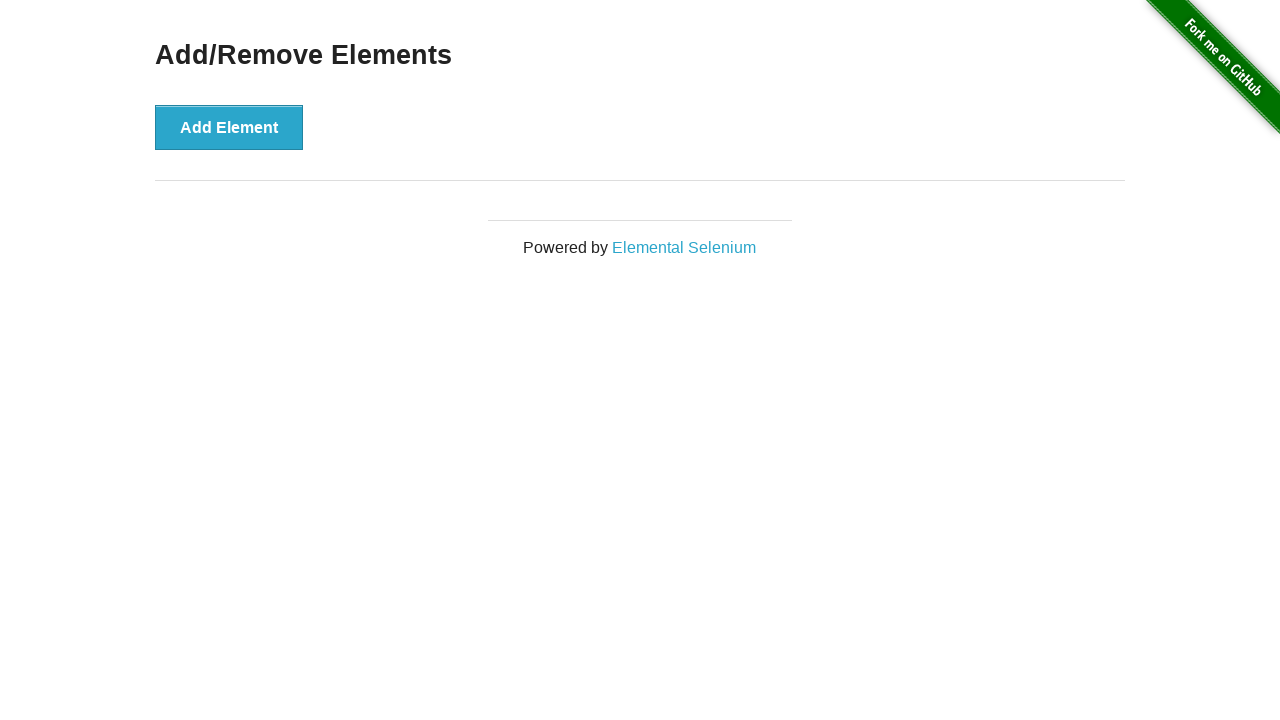

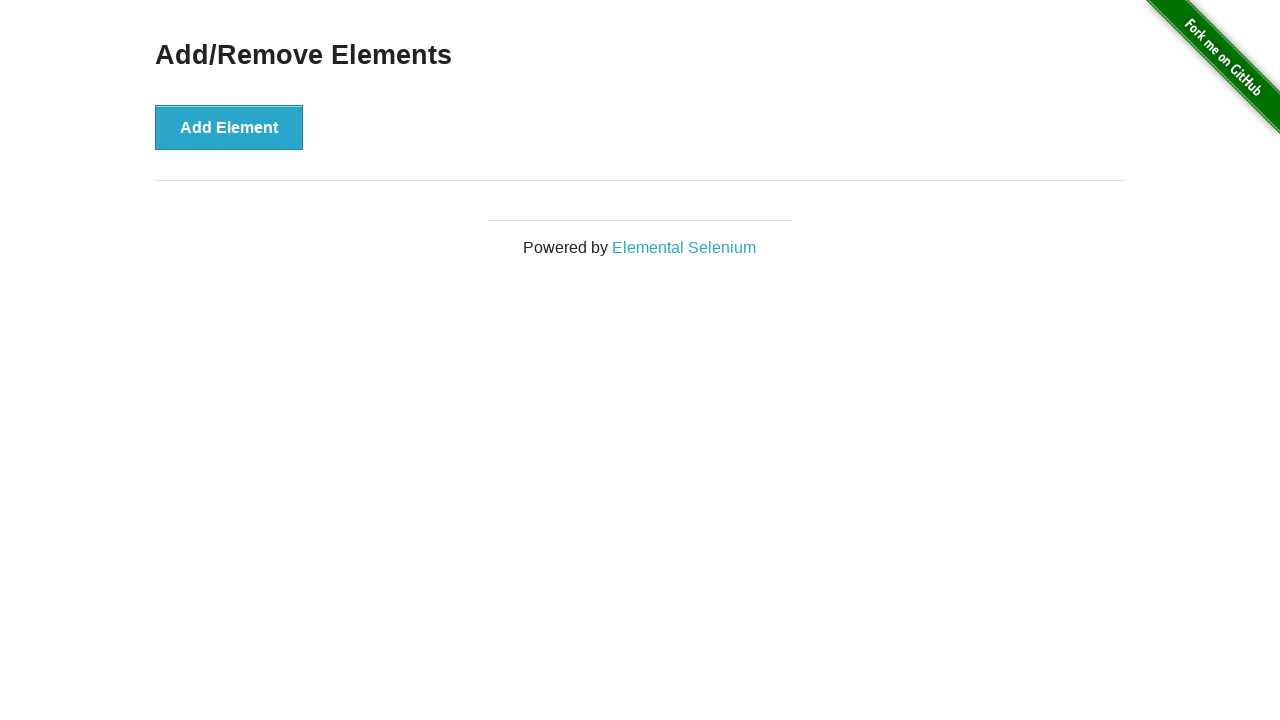